Tests a practice form automation by filling in personal details (first name, last name, email, phone number), selecting gender and hobbies, and submitting the form to verify successful submission.

Starting URL: https://demoqa.com/automation-practice-form

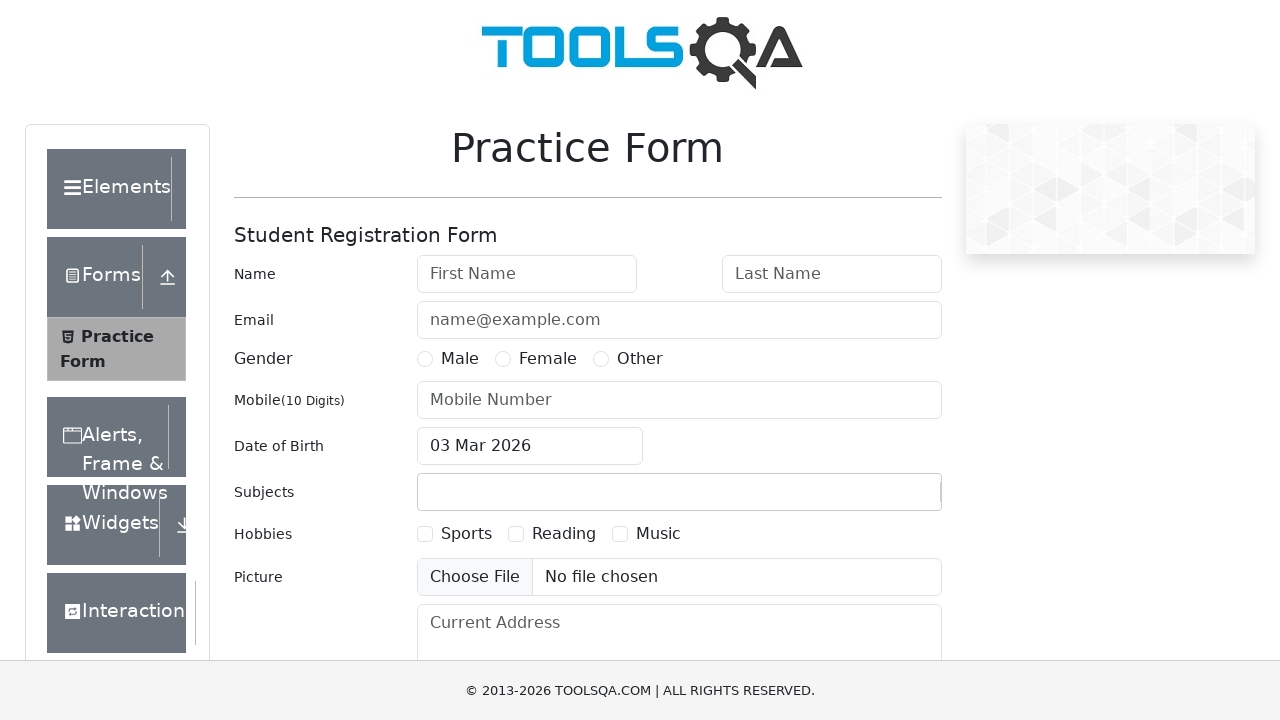

Filled first name field with 'Marcus' on #firstName
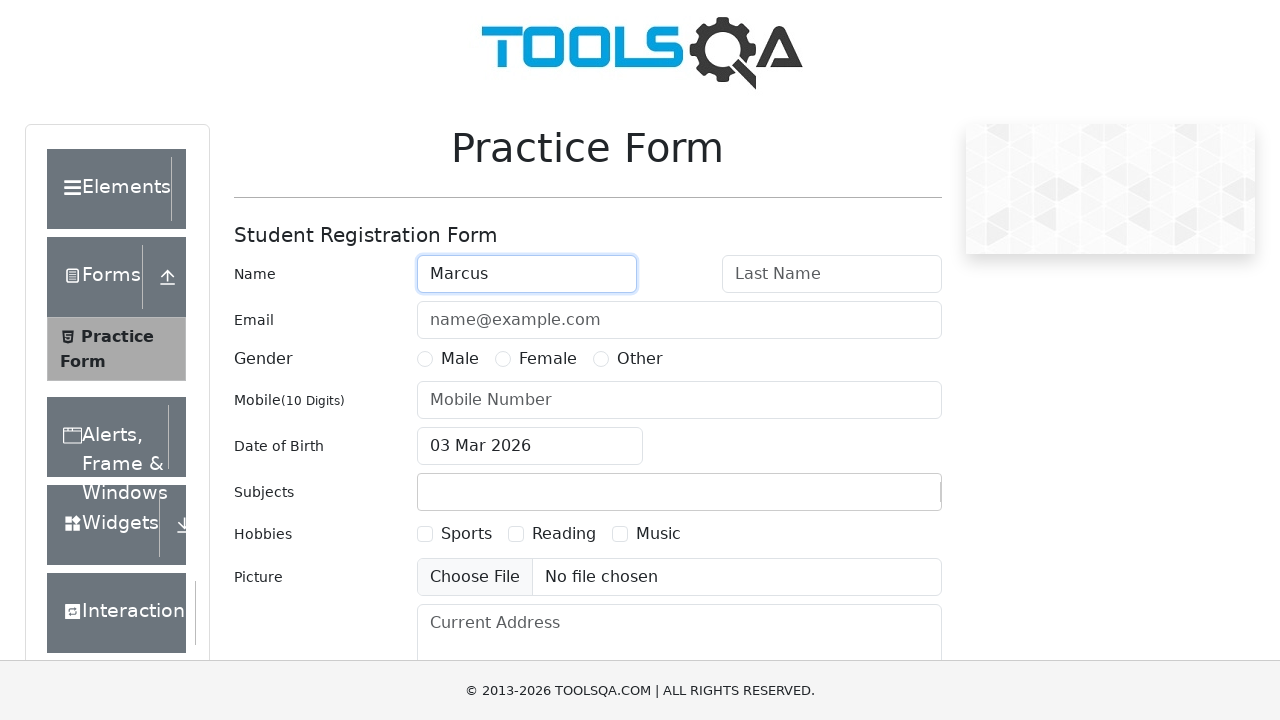

Filled last name field with 'Johnson' on #lastName
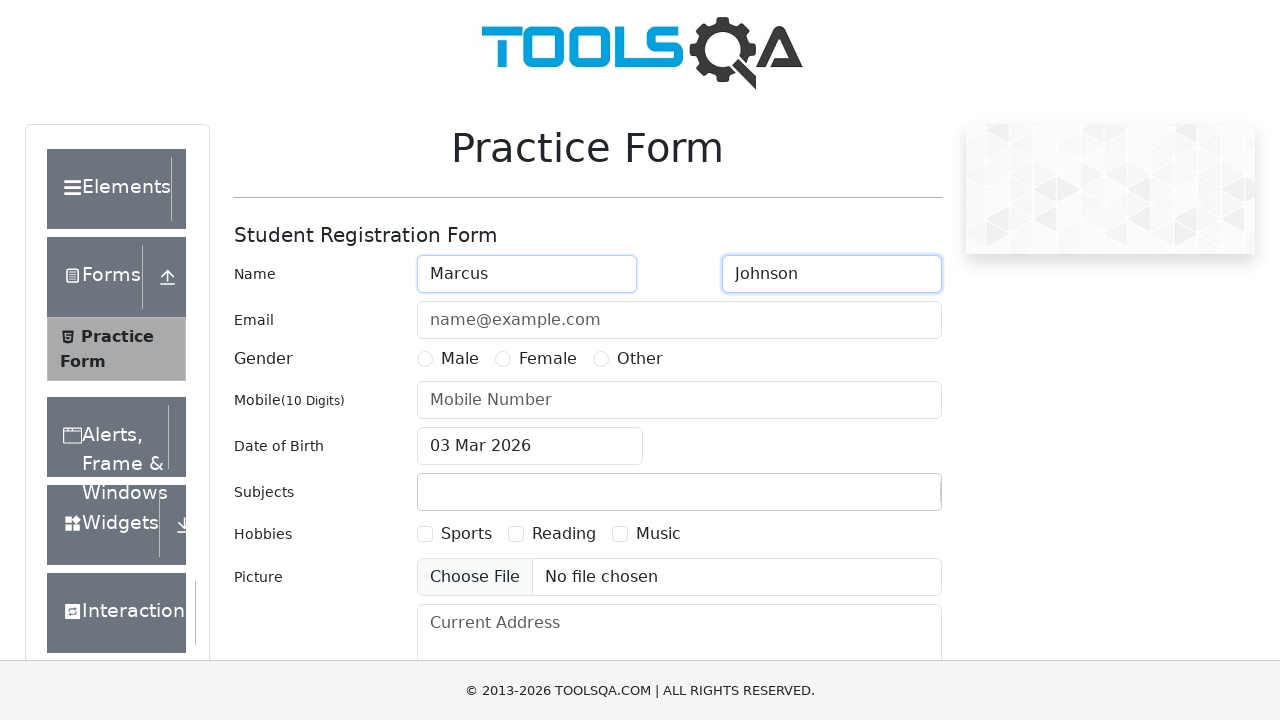

Filled email field with 'marcus.johnson@example.com' on #userEmail
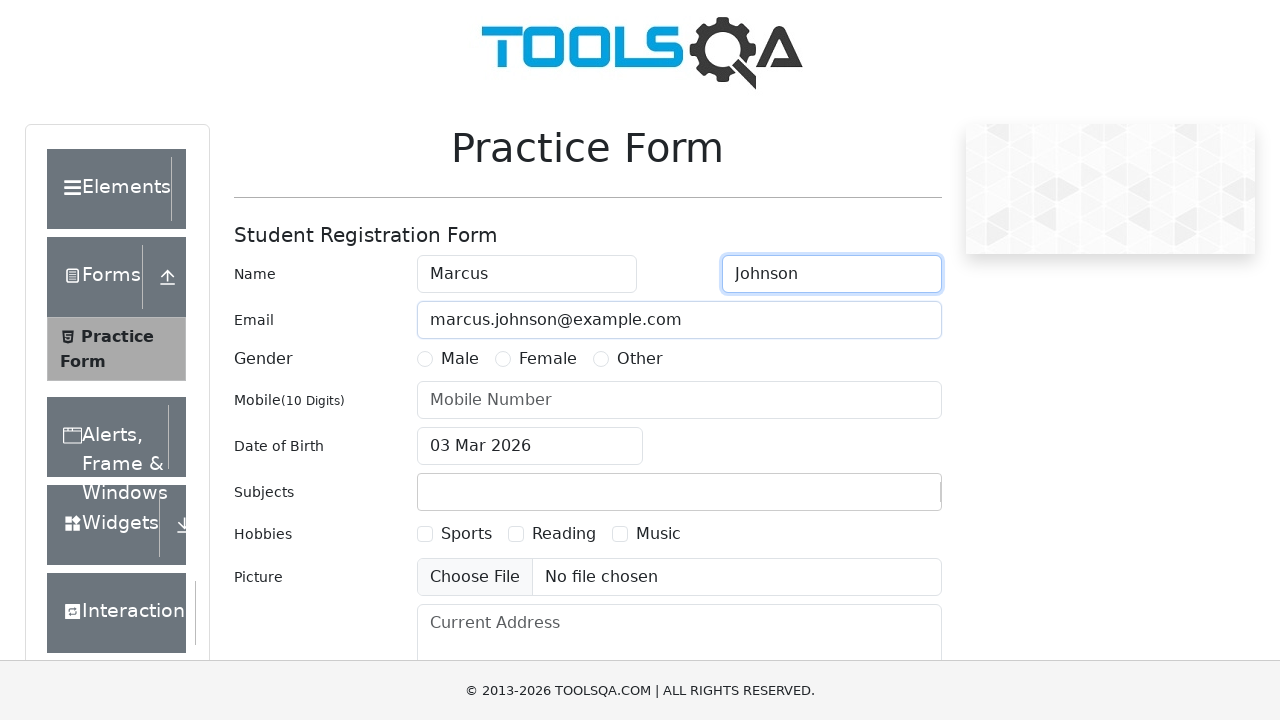

Filled phone number field with '5551234567' on #userNumber
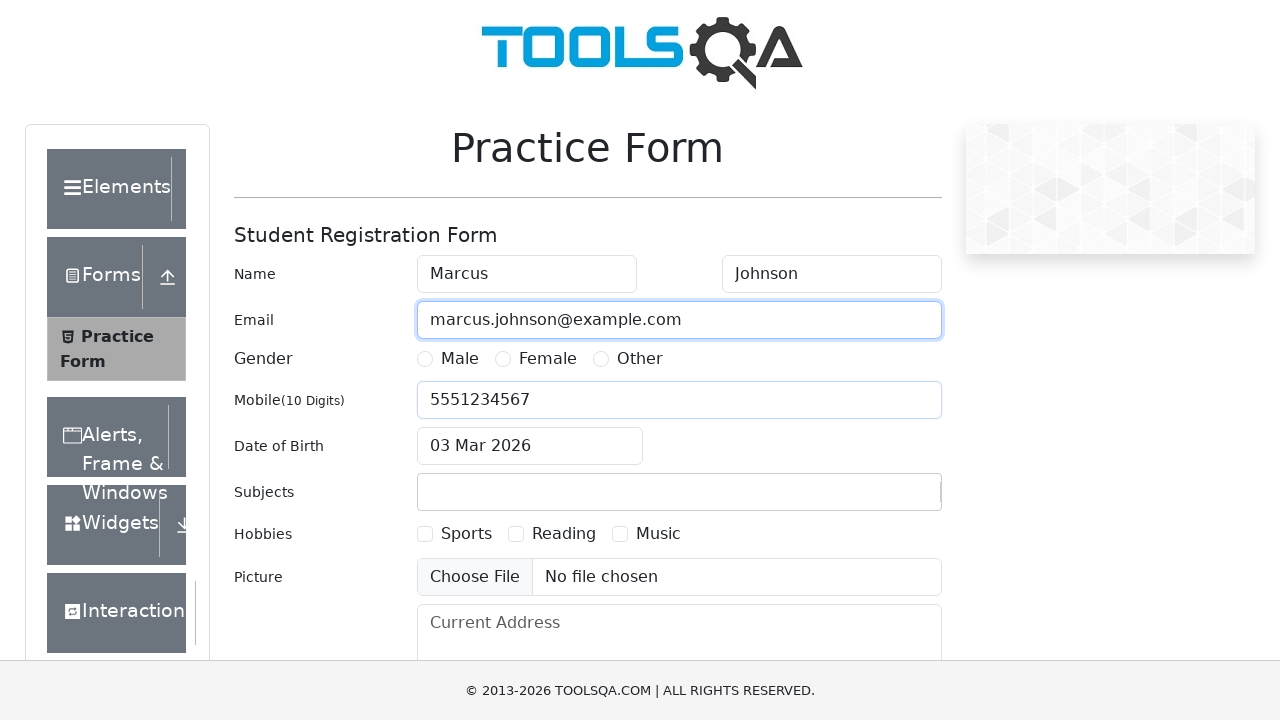

Selected Male gender option at (460, 359) on label[for='gender-radio-1']
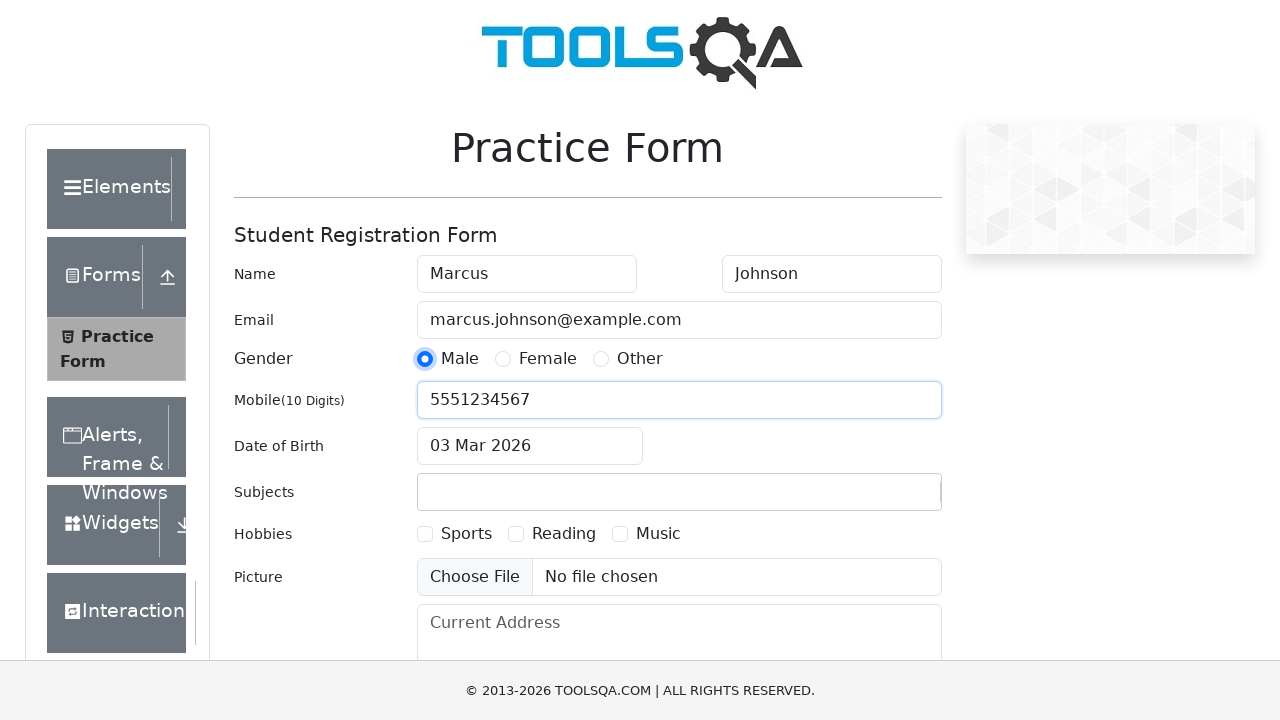

Selected Sports hobby checkbox at (466, 534) on label[for='hobbies-checkbox-1']
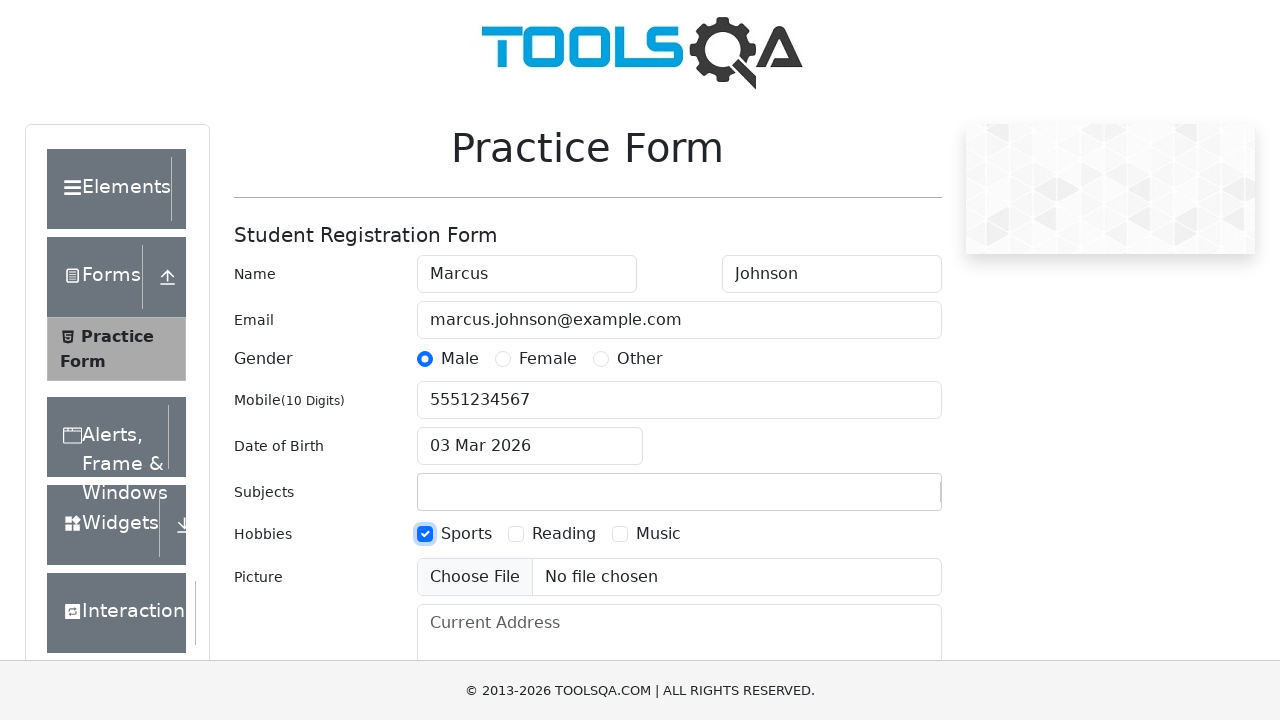

Clicked submit button to submit the form at (885, 499) on #submit
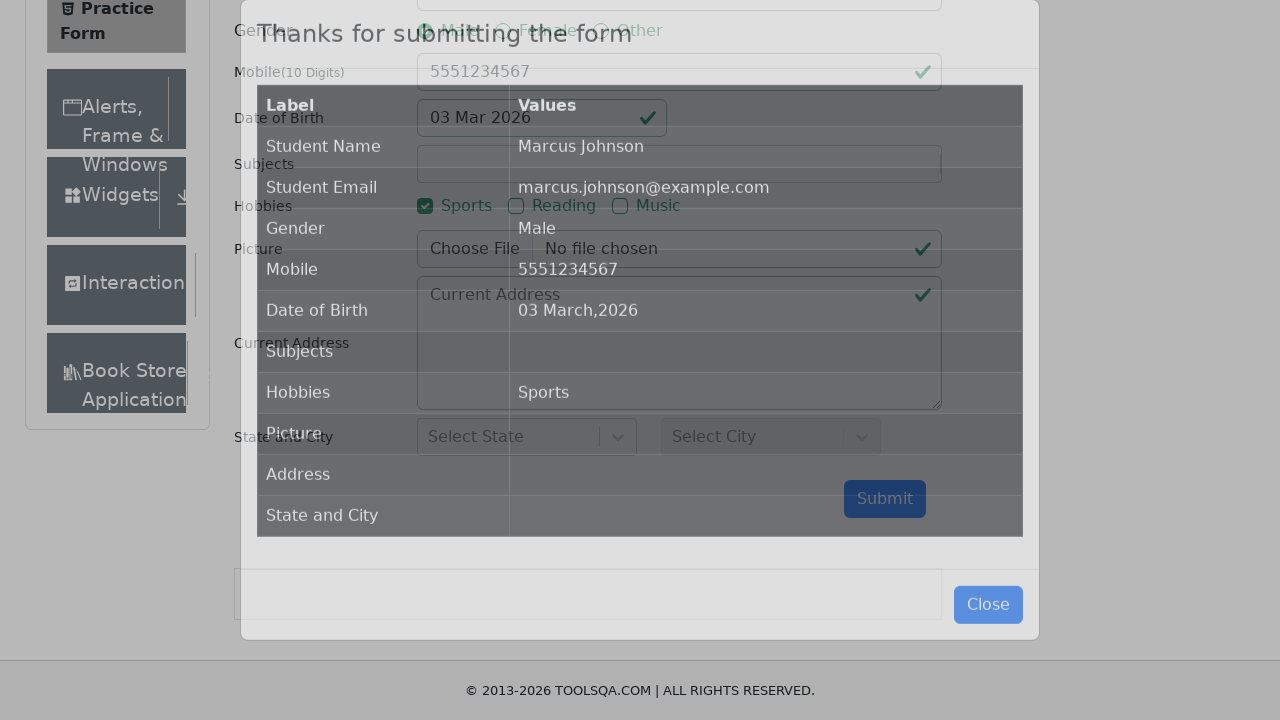

Verified form submission successful - confirmation modal appeared
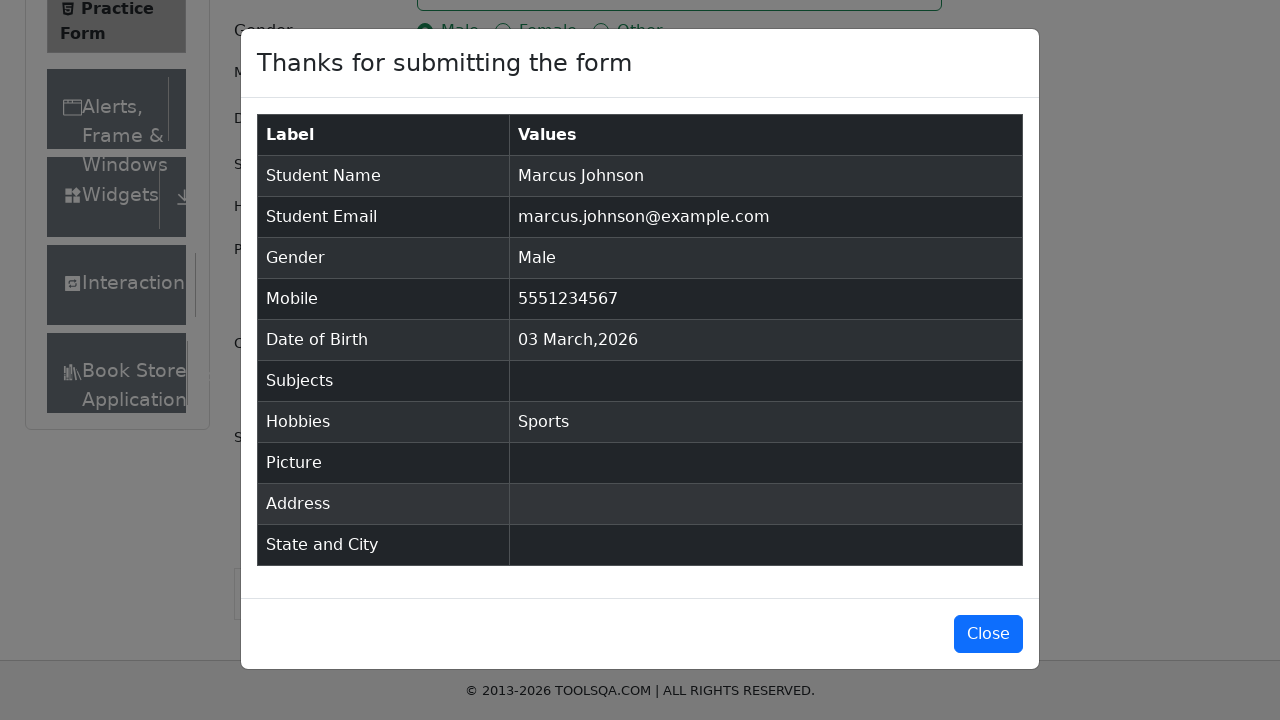

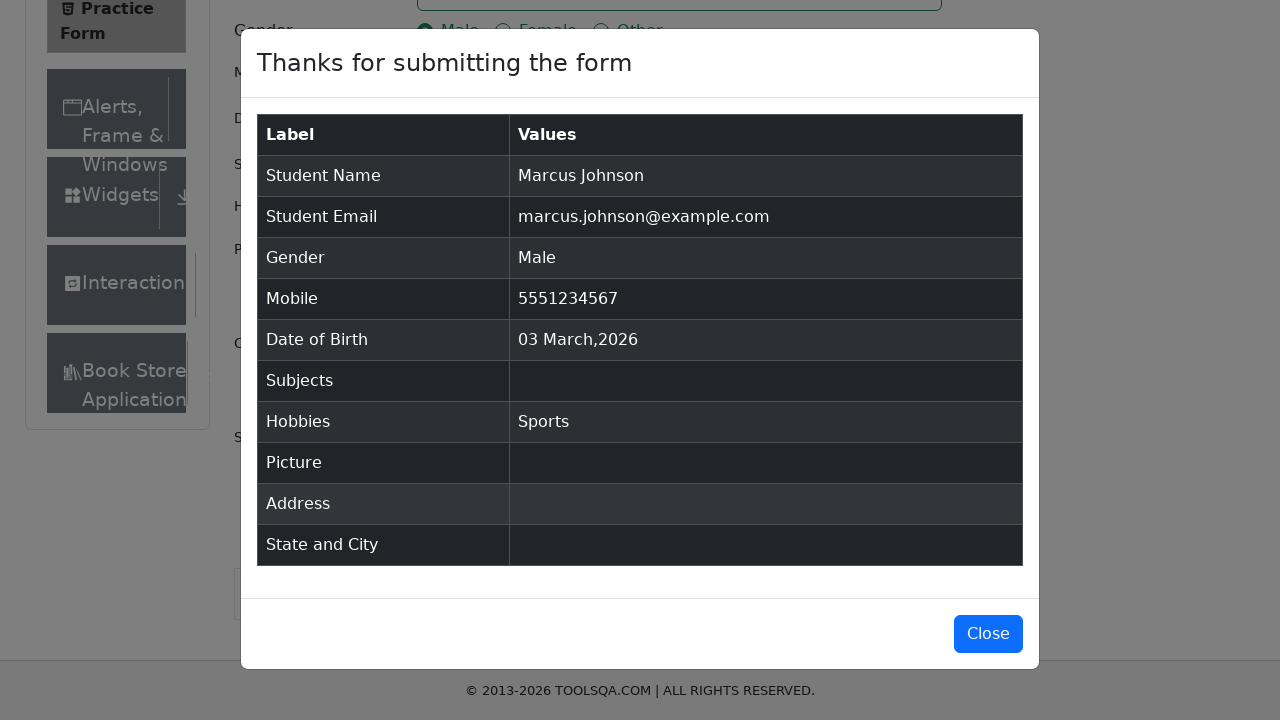